Tests multiple window handling by navigating to the Multiple Windows page, clicking a link that opens a new tab, switching to the new tab to verify its content, closing it, and switching back to the parent window.

Starting URL: https://the-internet.herokuapp.com/

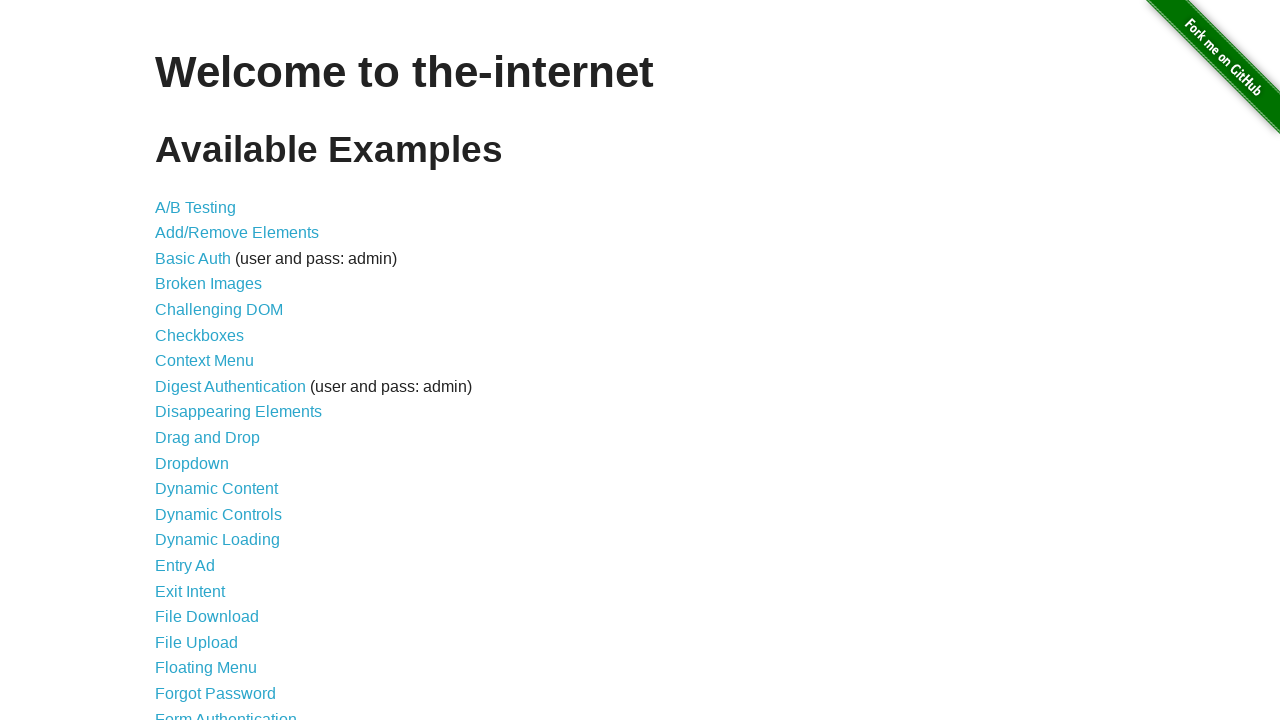

Clicked on 'Multiple Windows' link at (218, 369) on a:has-text('Multiple Windows')
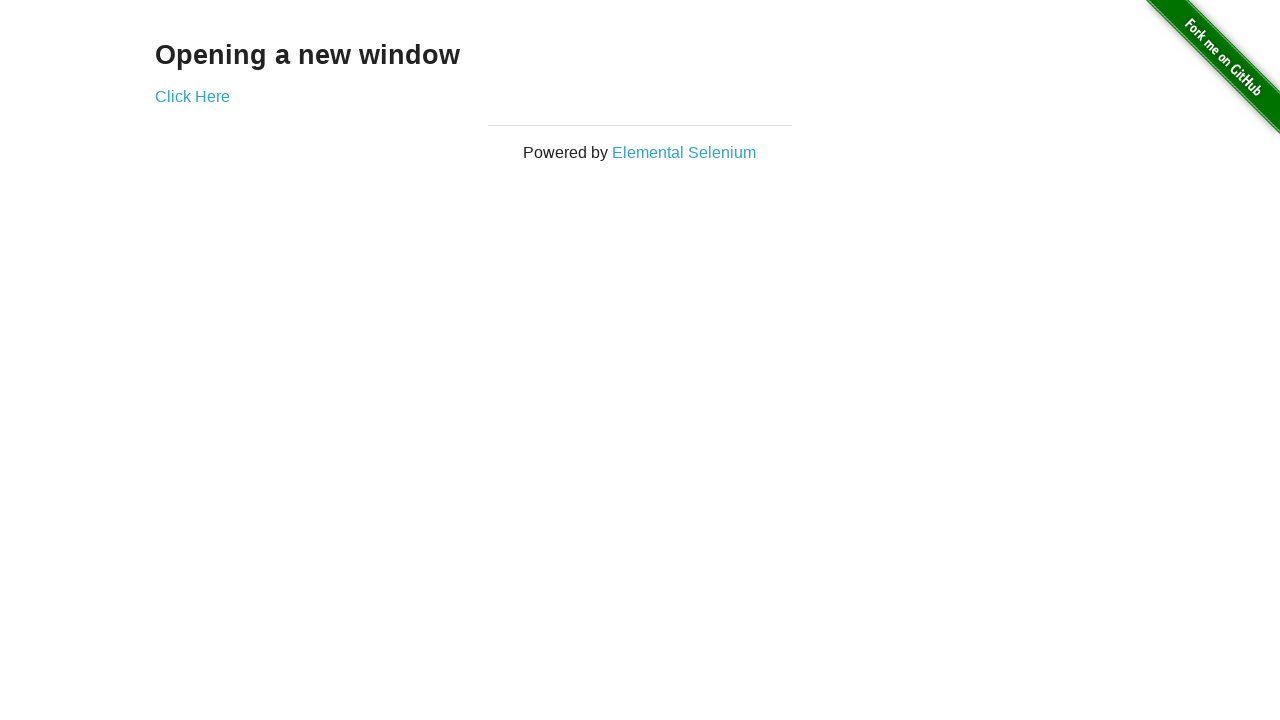

Multiple Windows page loaded and 'Click Here' link is visible
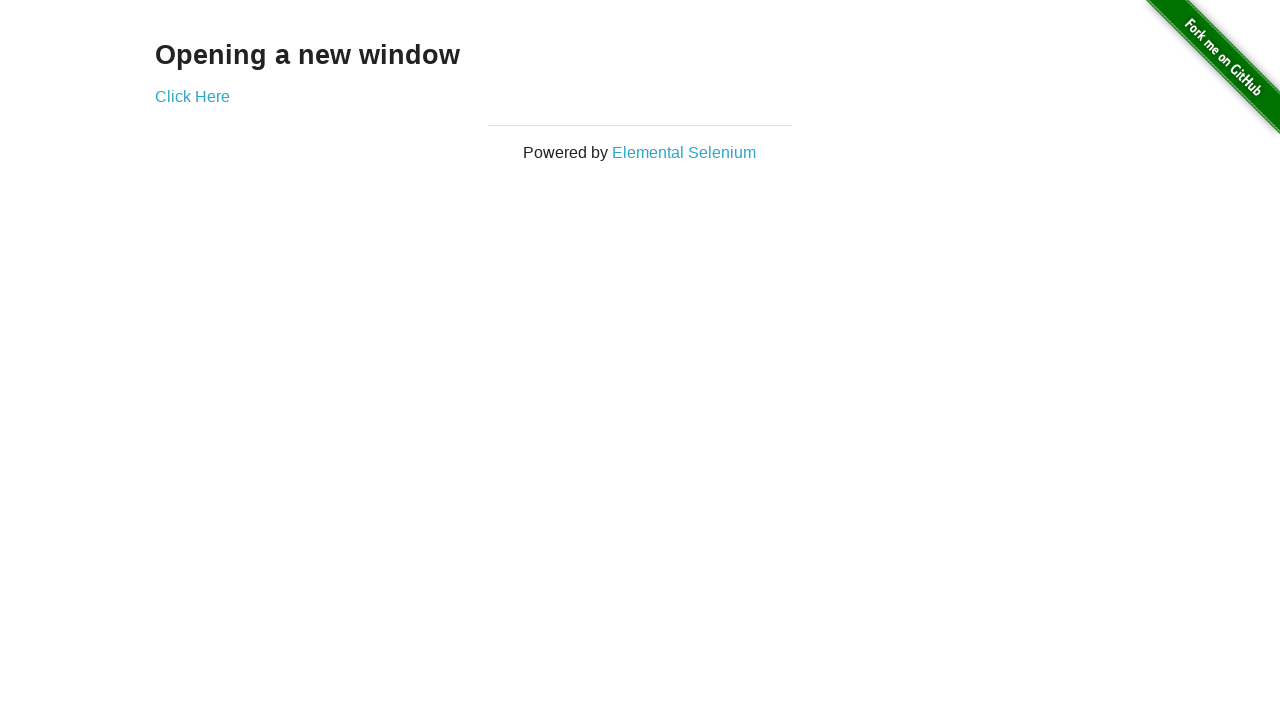

Stored reference to parent window
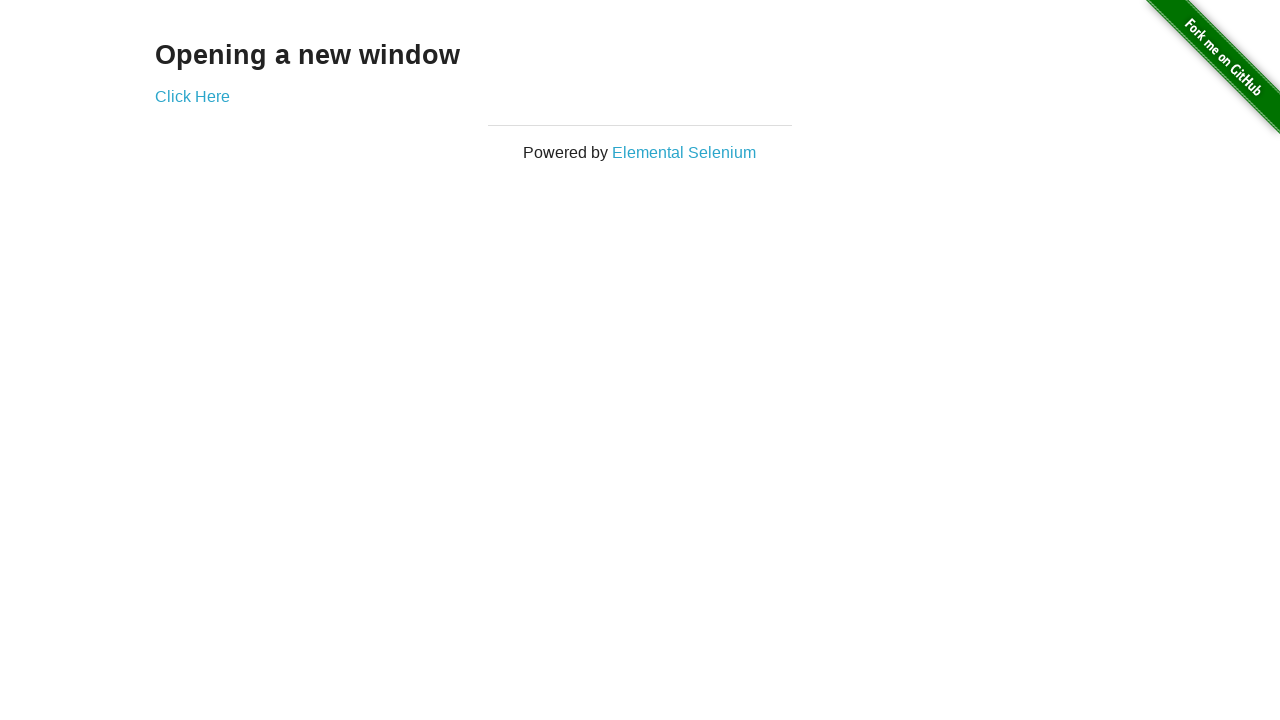

Clicked 'Click Here' link to open new tab at (192, 96) on a:has-text('Click Here')
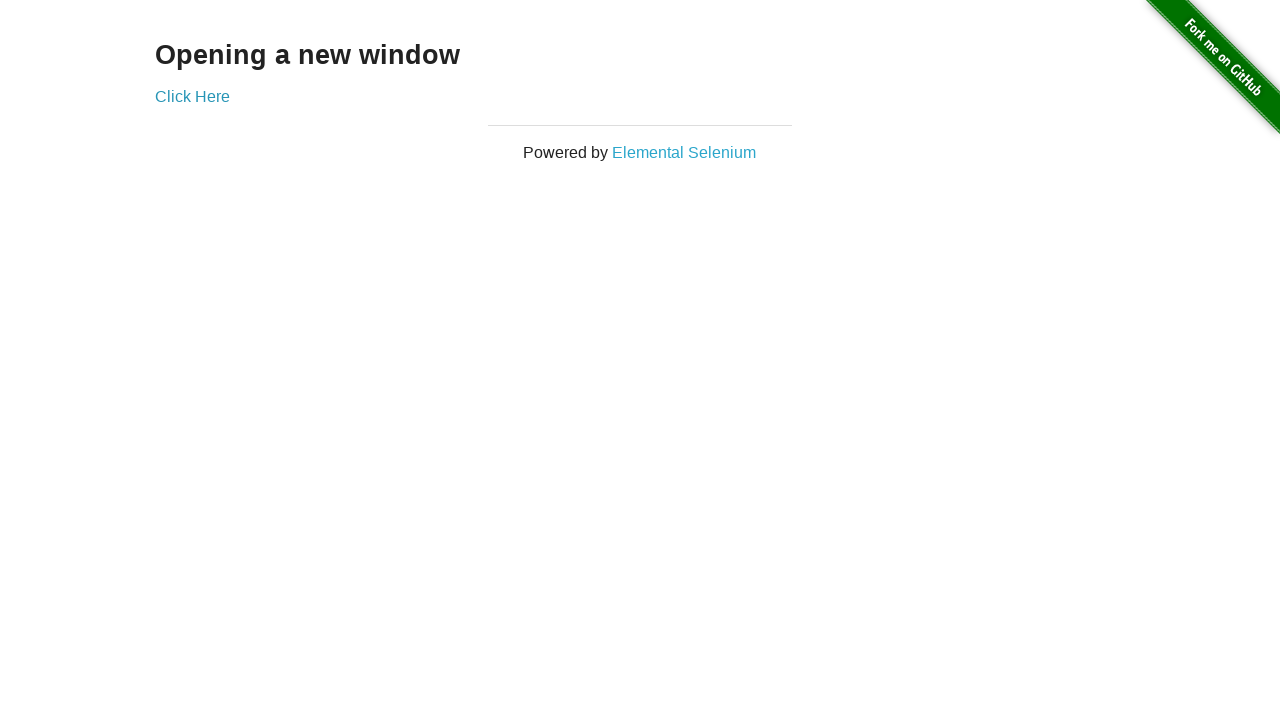

Obtained reference to newly opened child tab
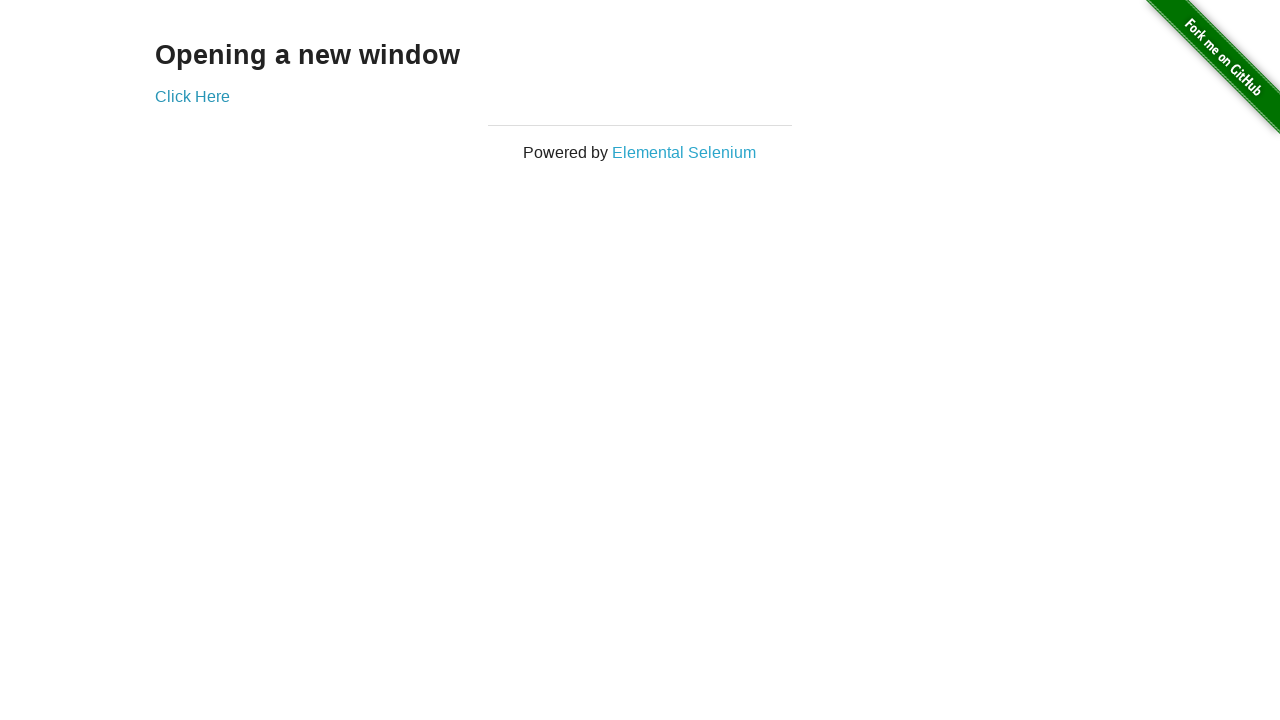

Child tab loaded and example heading is visible
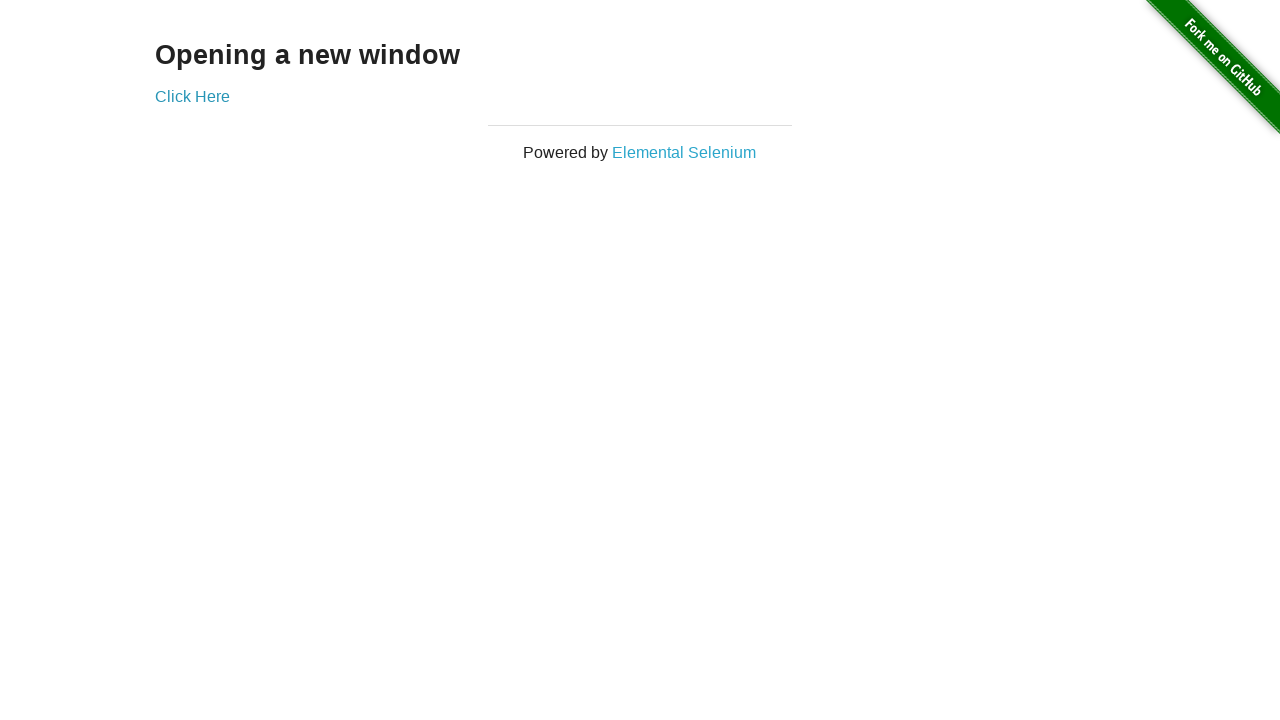

Closed the child tab
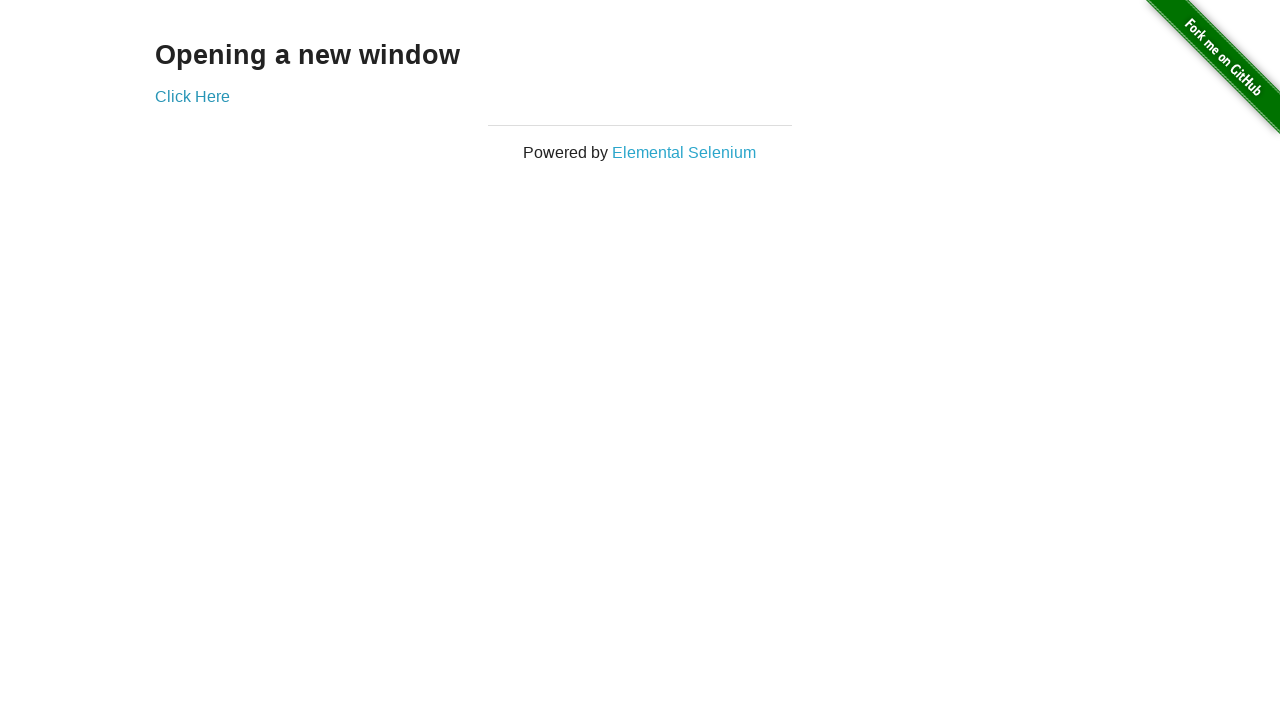

Verified parent window is still accessible with example heading visible
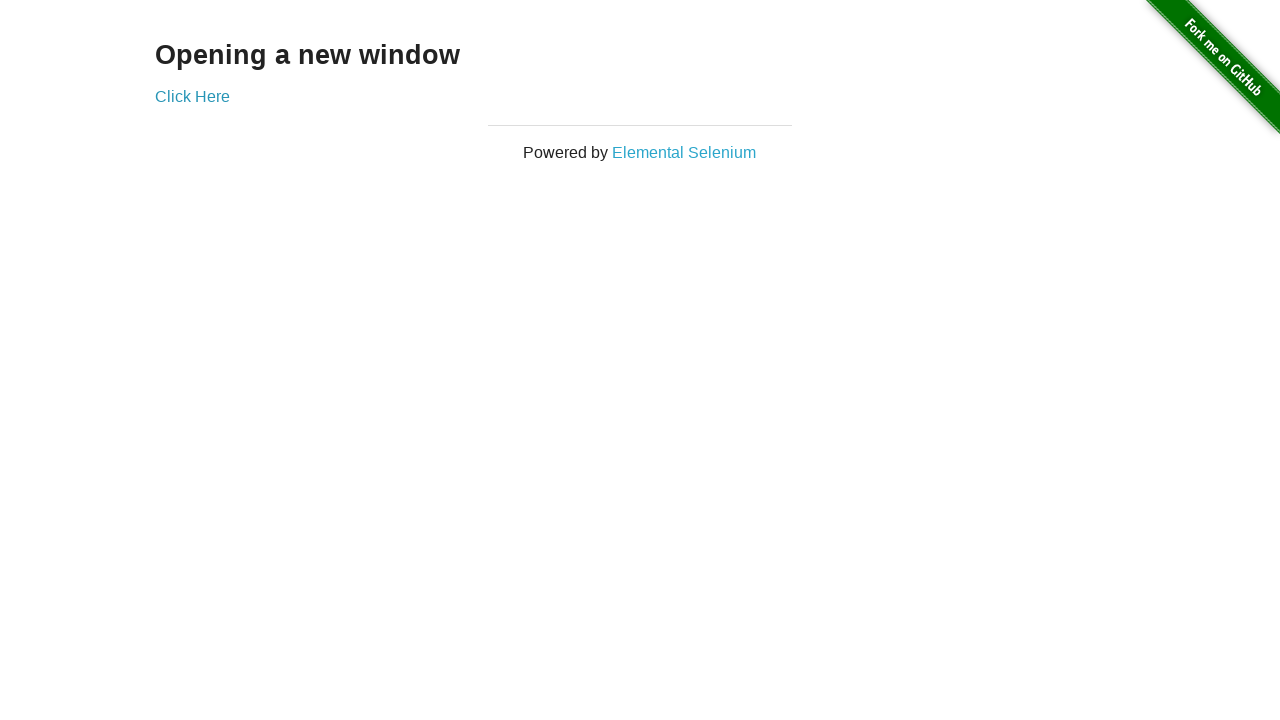

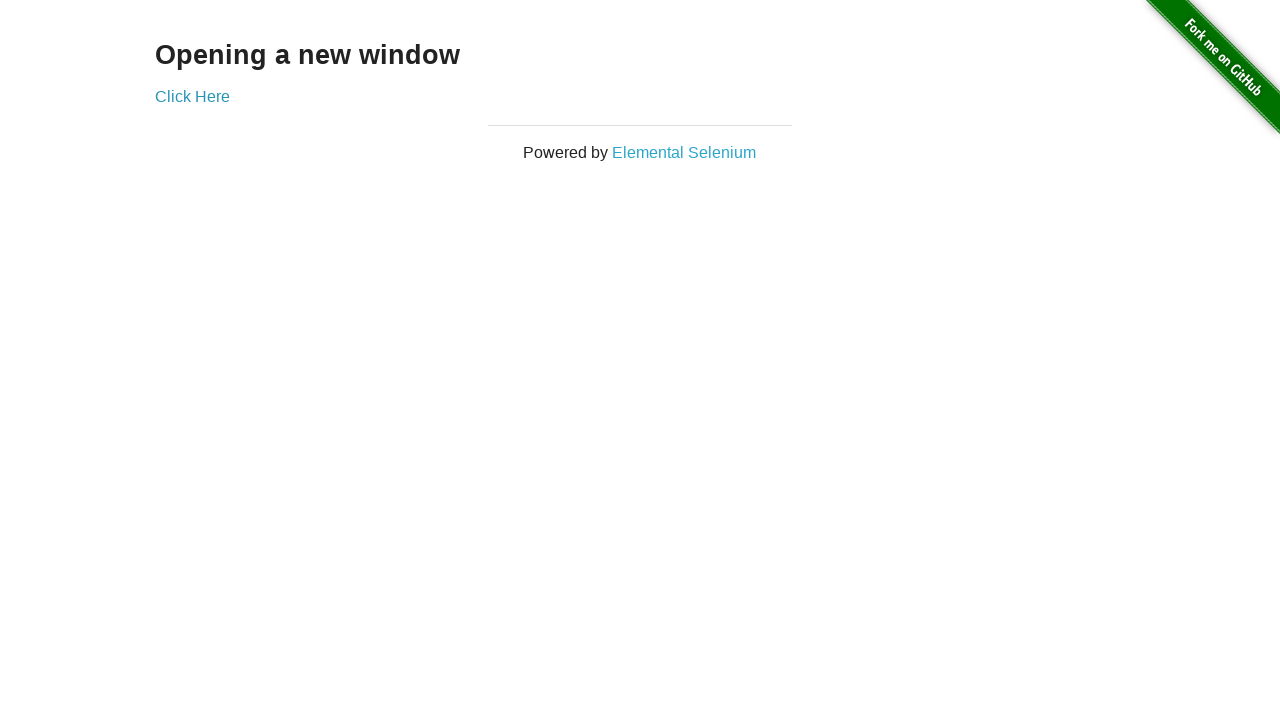